Tests dynamic controls page by clicking the Enable button and verifying that the confirmation message is displayed

Starting URL: https://the-internet.herokuapp.com/dynamic_controls

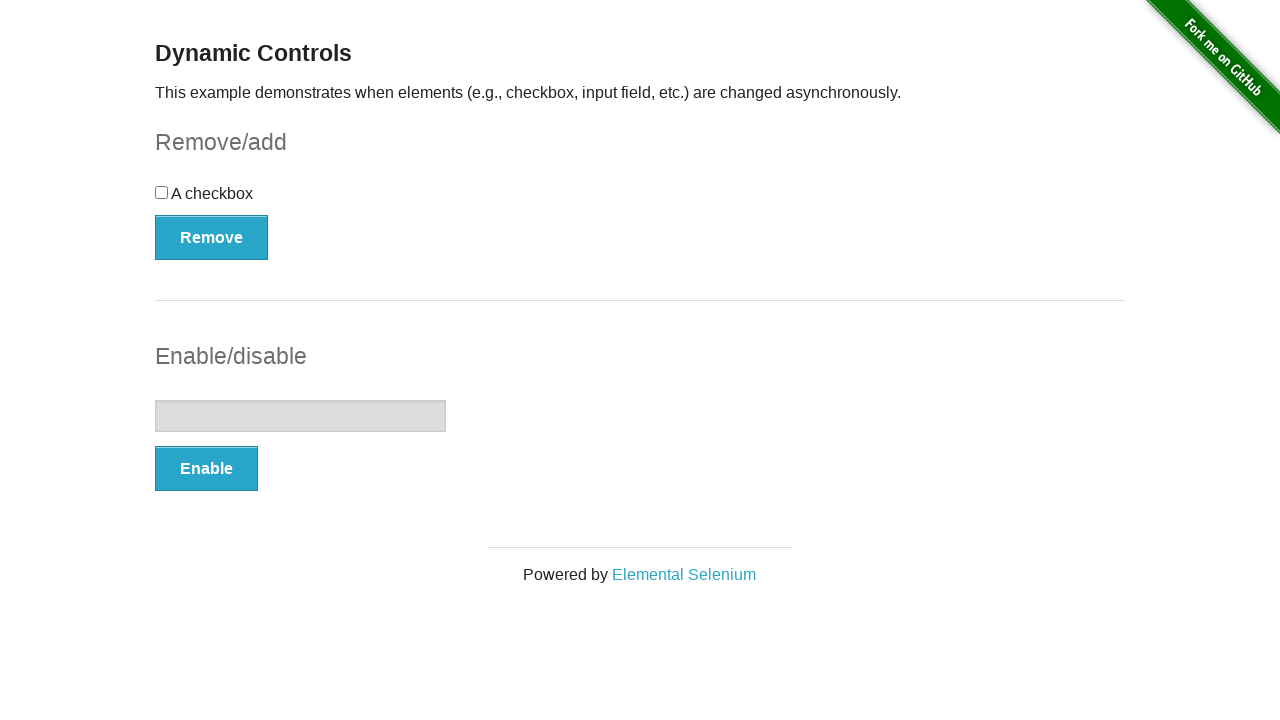

Clicked the Enable button at (206, 469) on xpath=//button[text()='Enable']
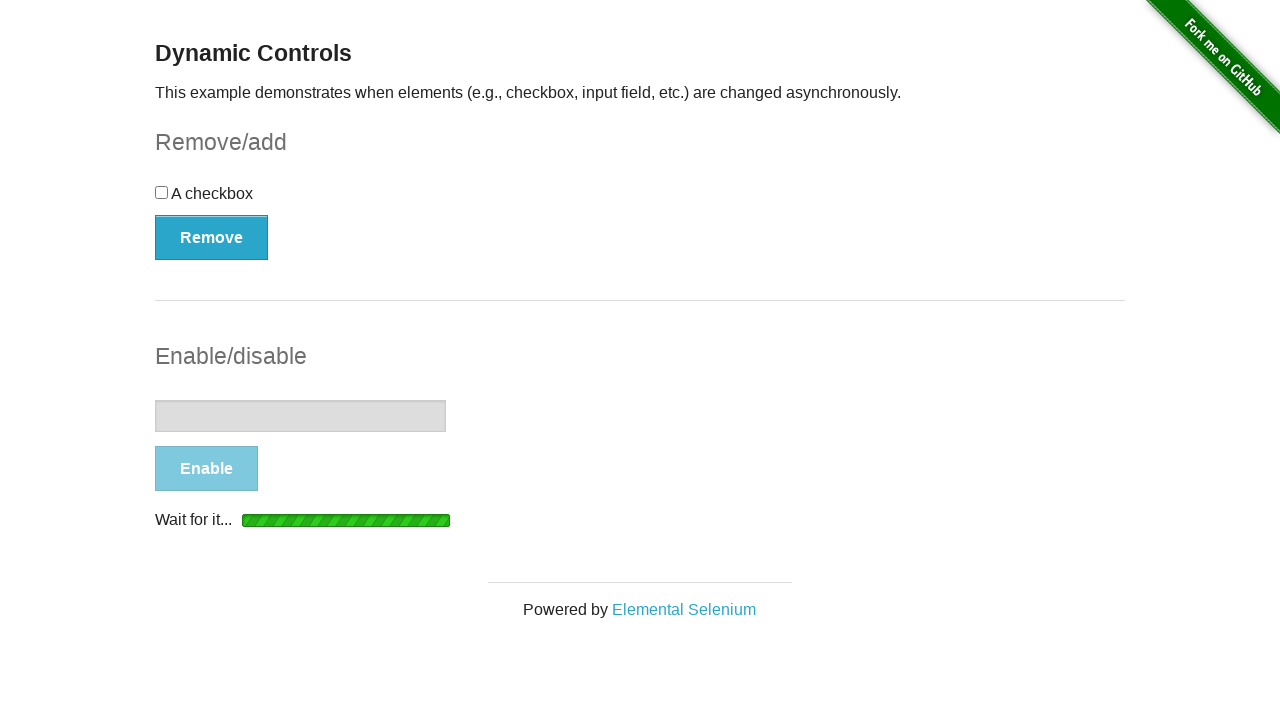

Waited for and verified confirmation message is displayed
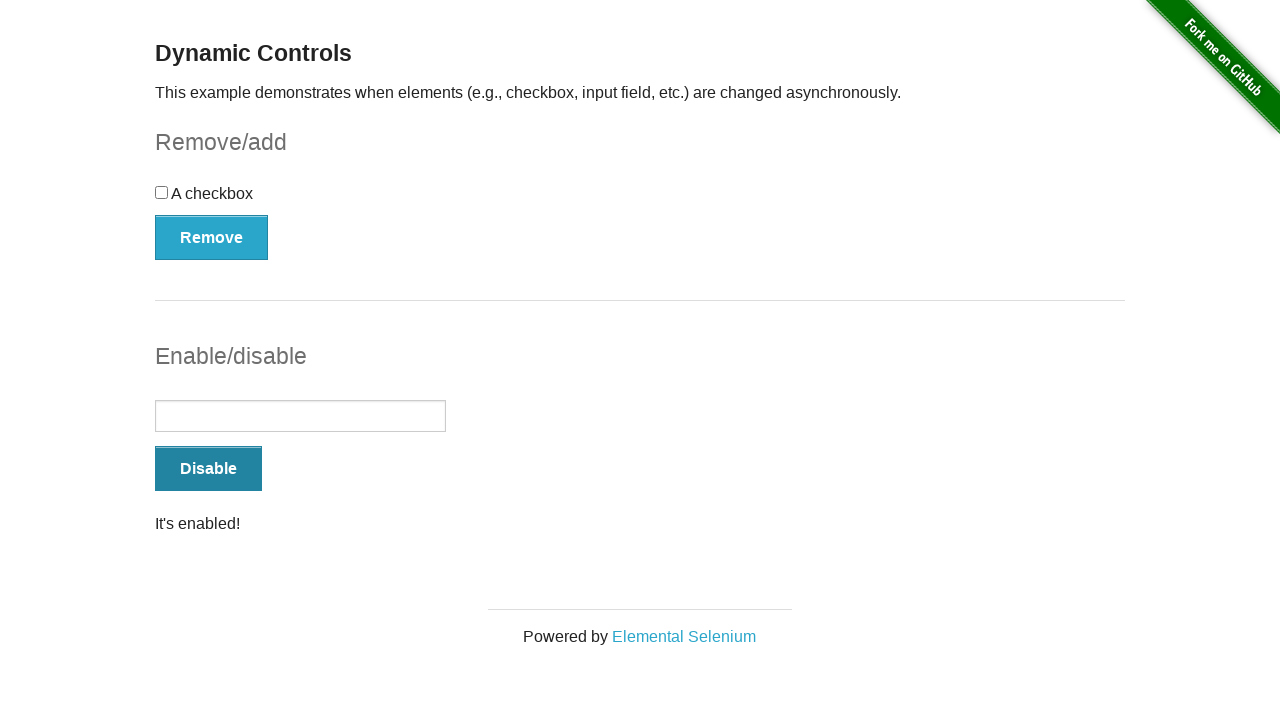

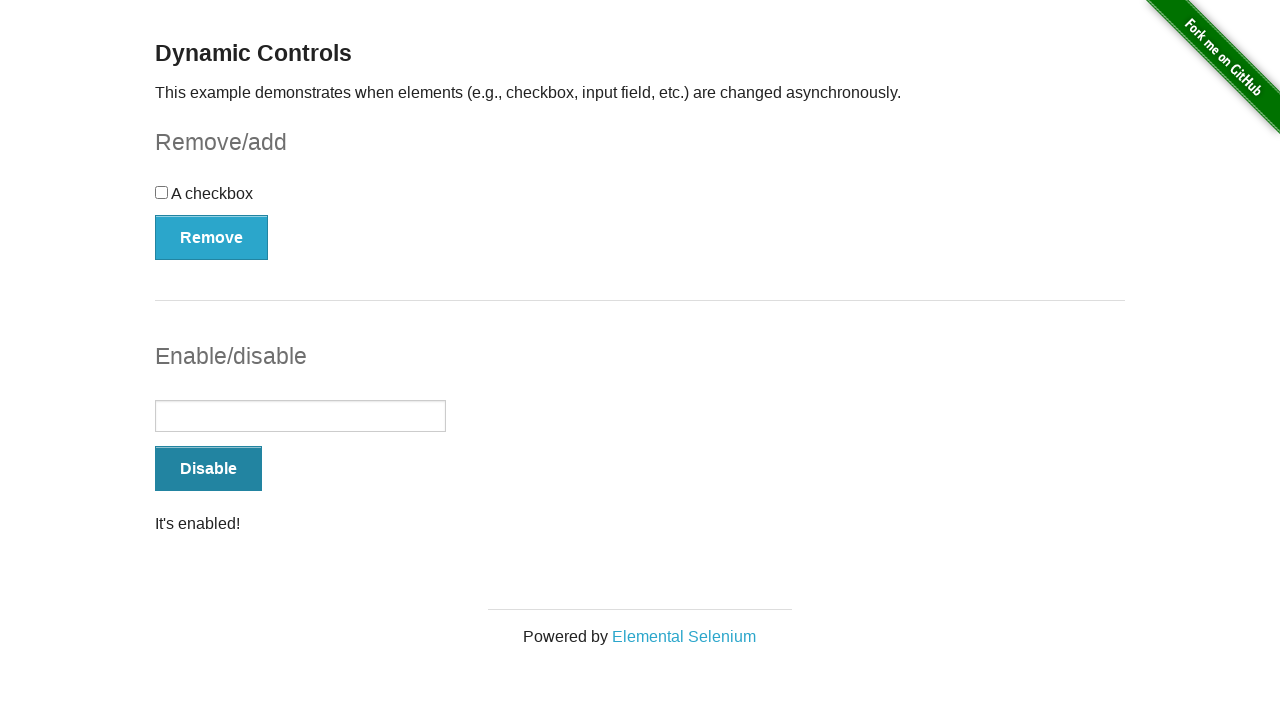